Tests successful login with valid credentials and verifies the secure area page

Starting URL: https://the-internet.herokuapp.com/login

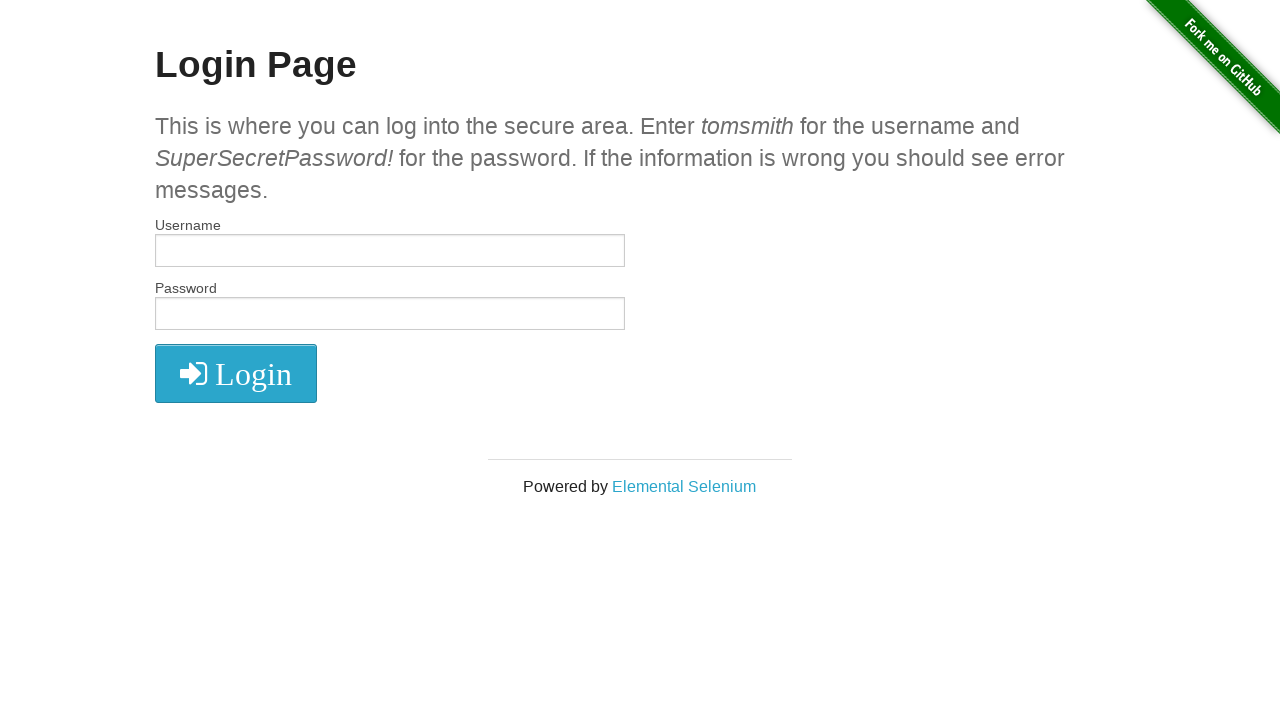

Entered valid username 'tomsmith' in username field on #username
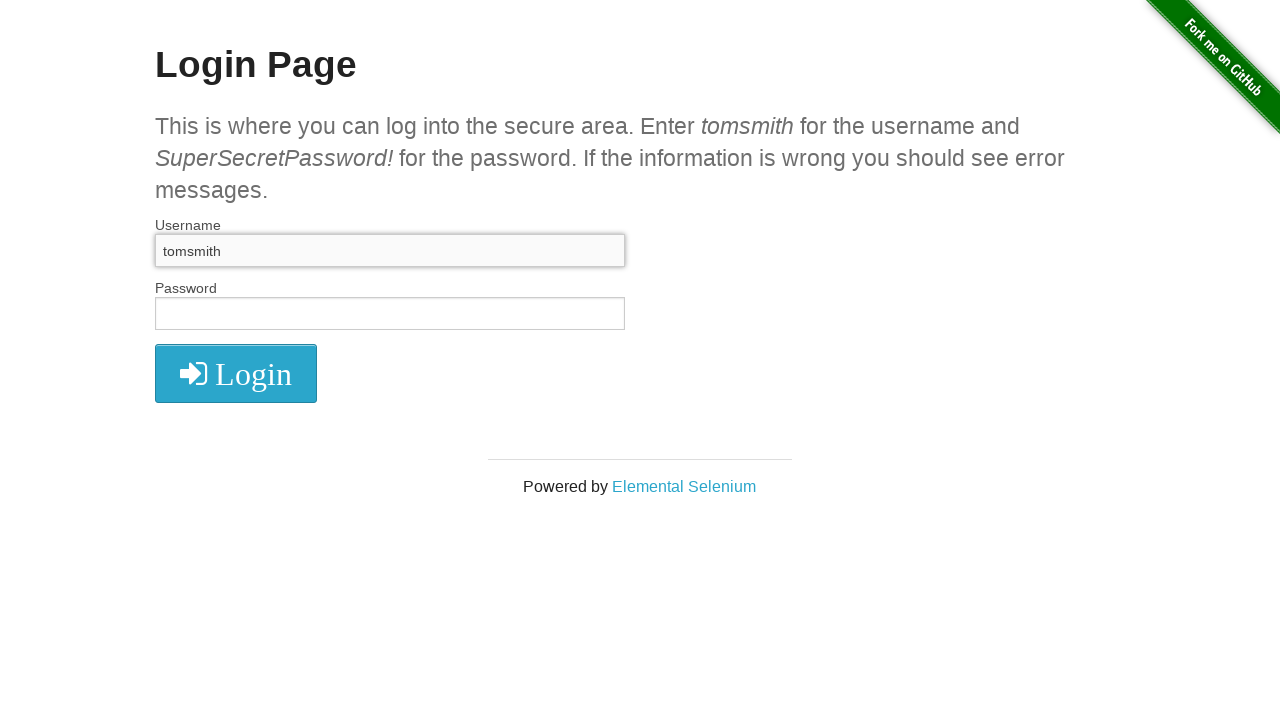

Entered valid password in password field on #password
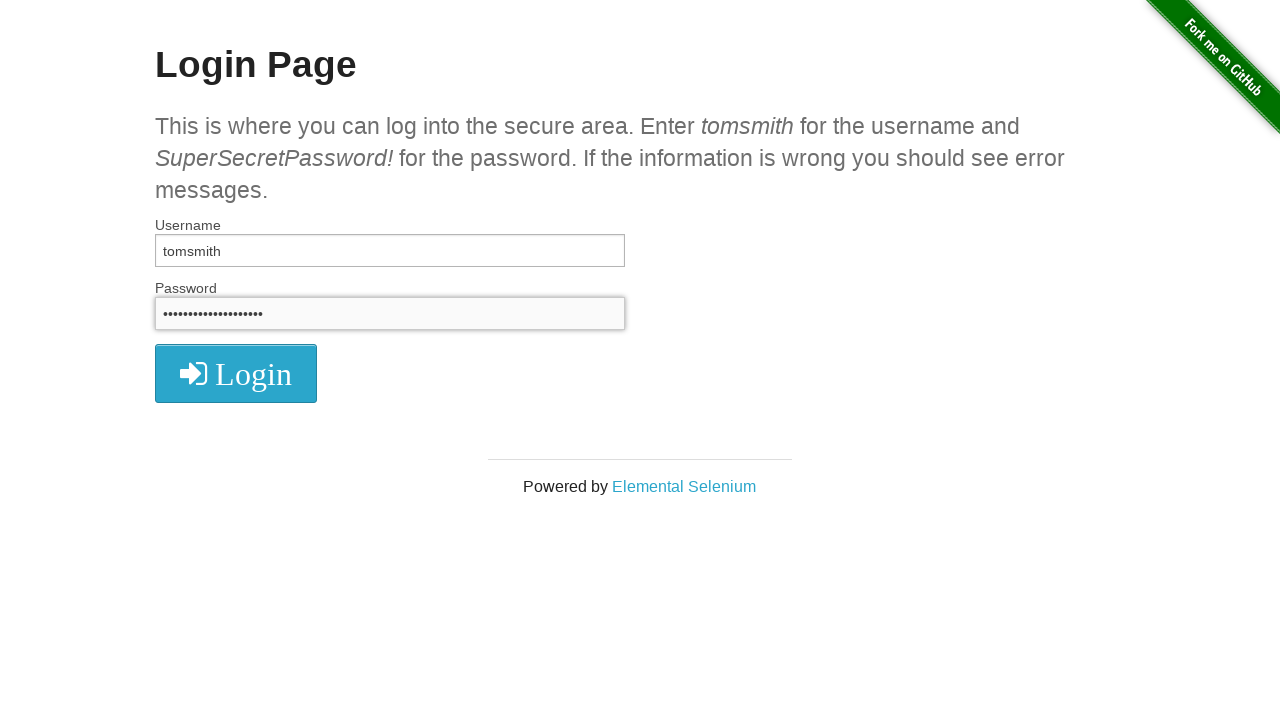

Clicked login button to submit credentials at (236, 374) on .fa-sign-in
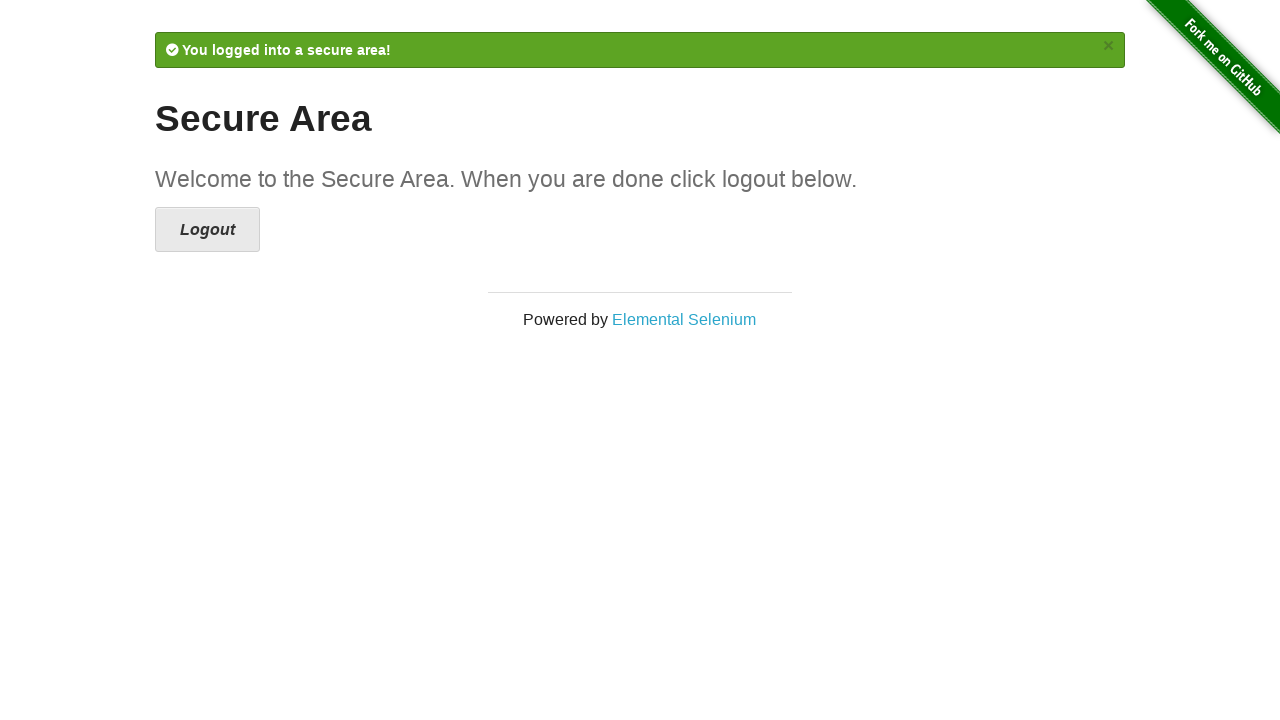

Verified that URL contains '/secure' after login
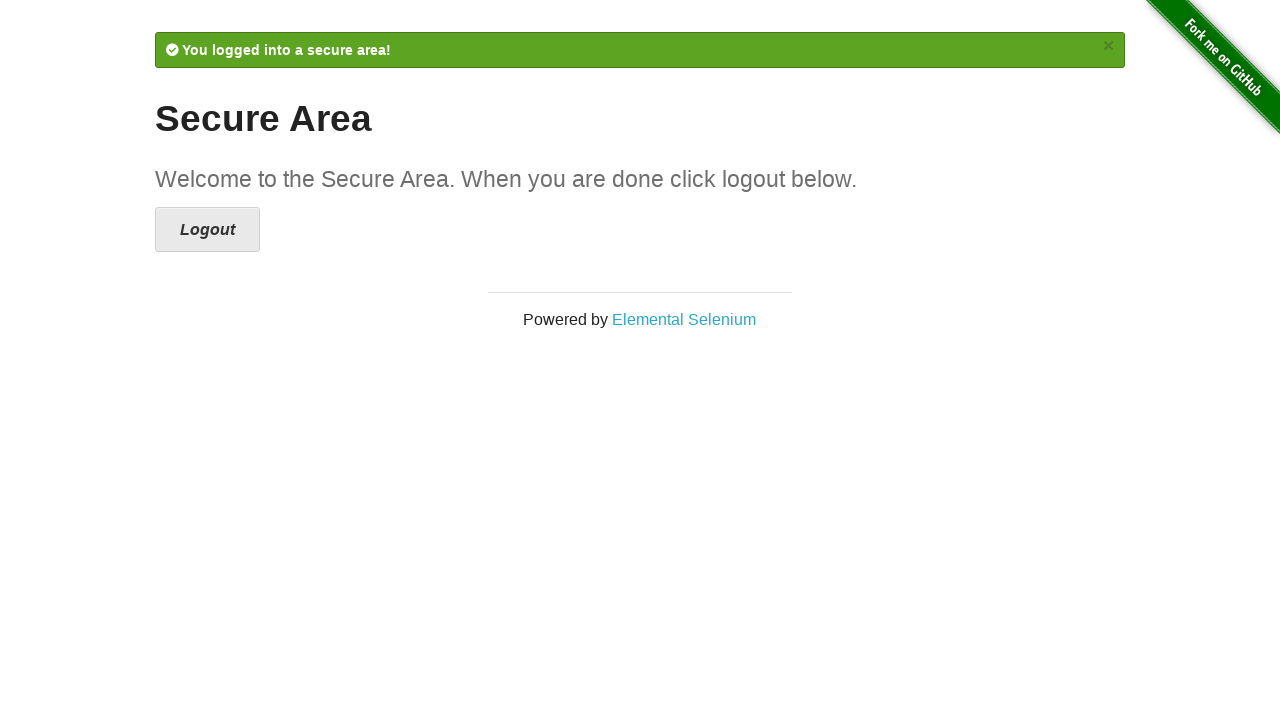

Waited for success message to appear
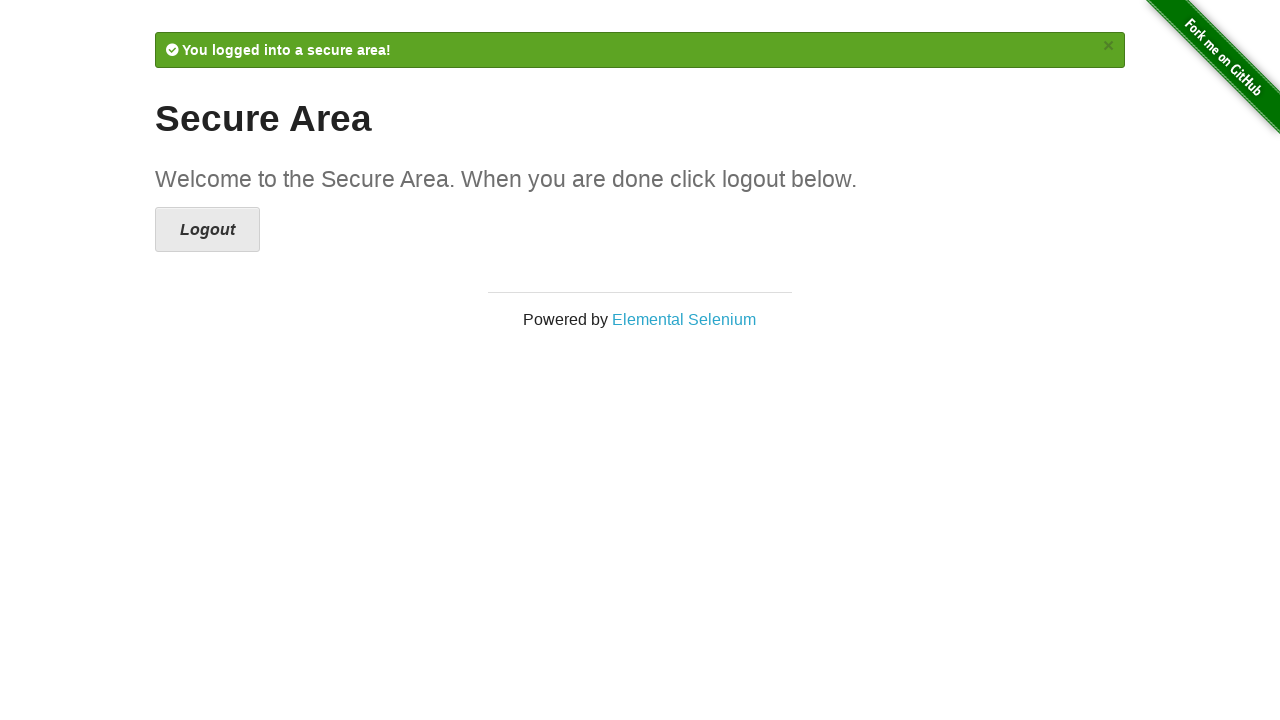

Located success message element
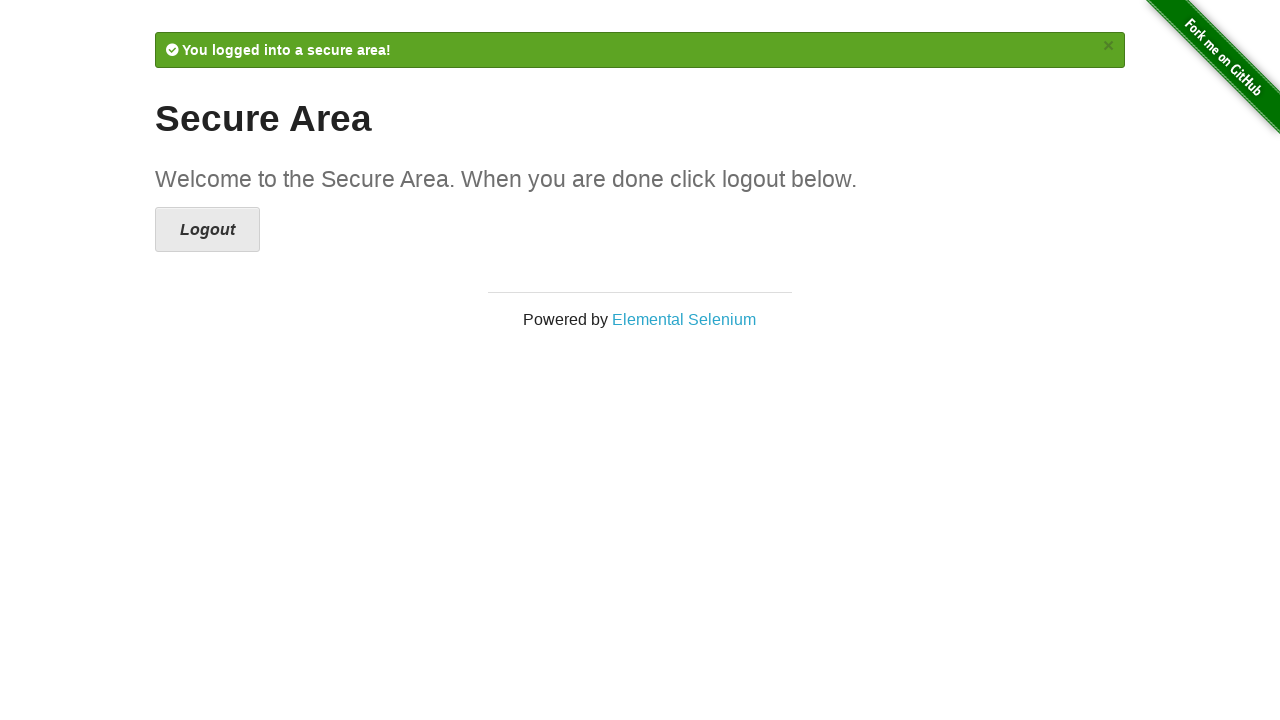

Verified that success message element is visible
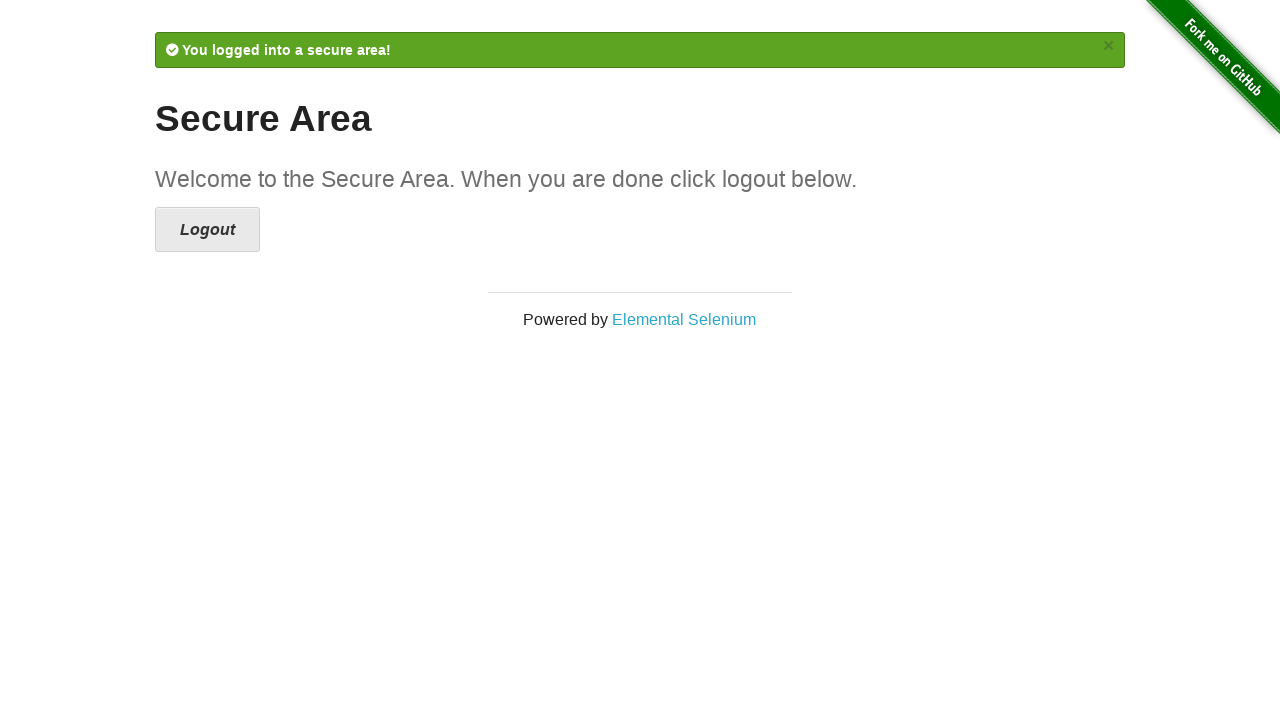

Retrieved text content from success message
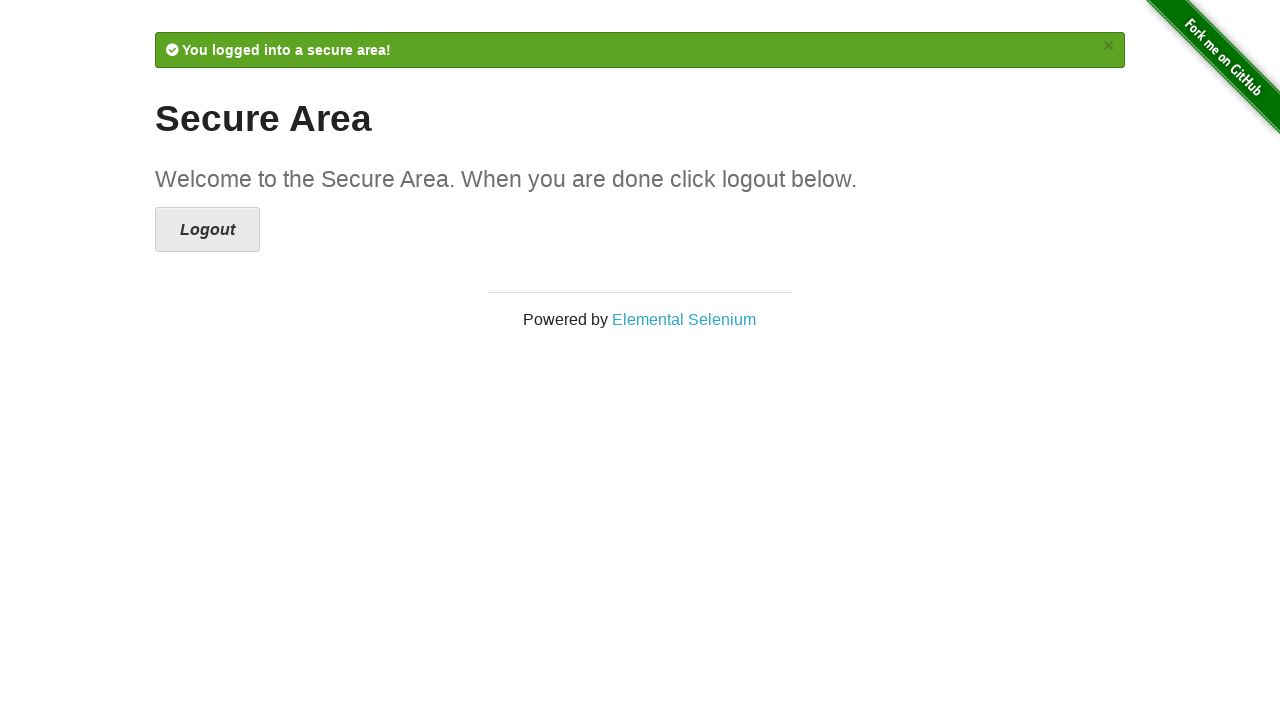

Verified that success message contains 'secure area'
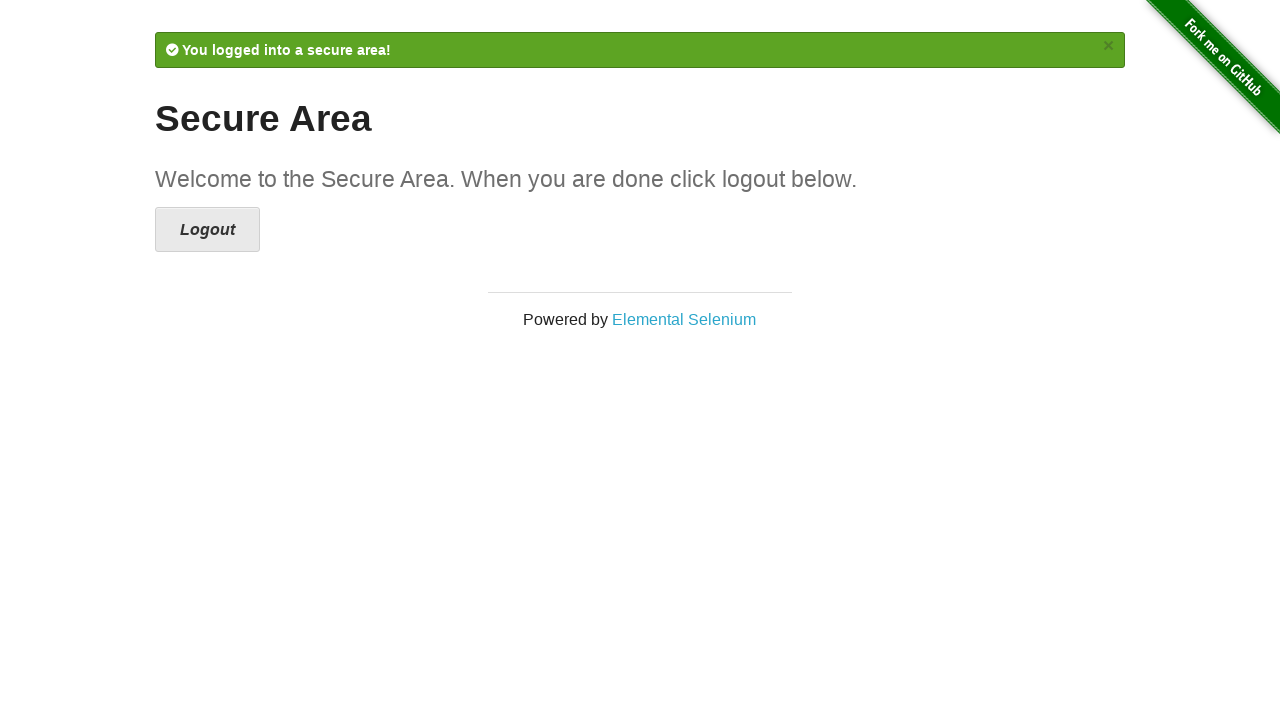

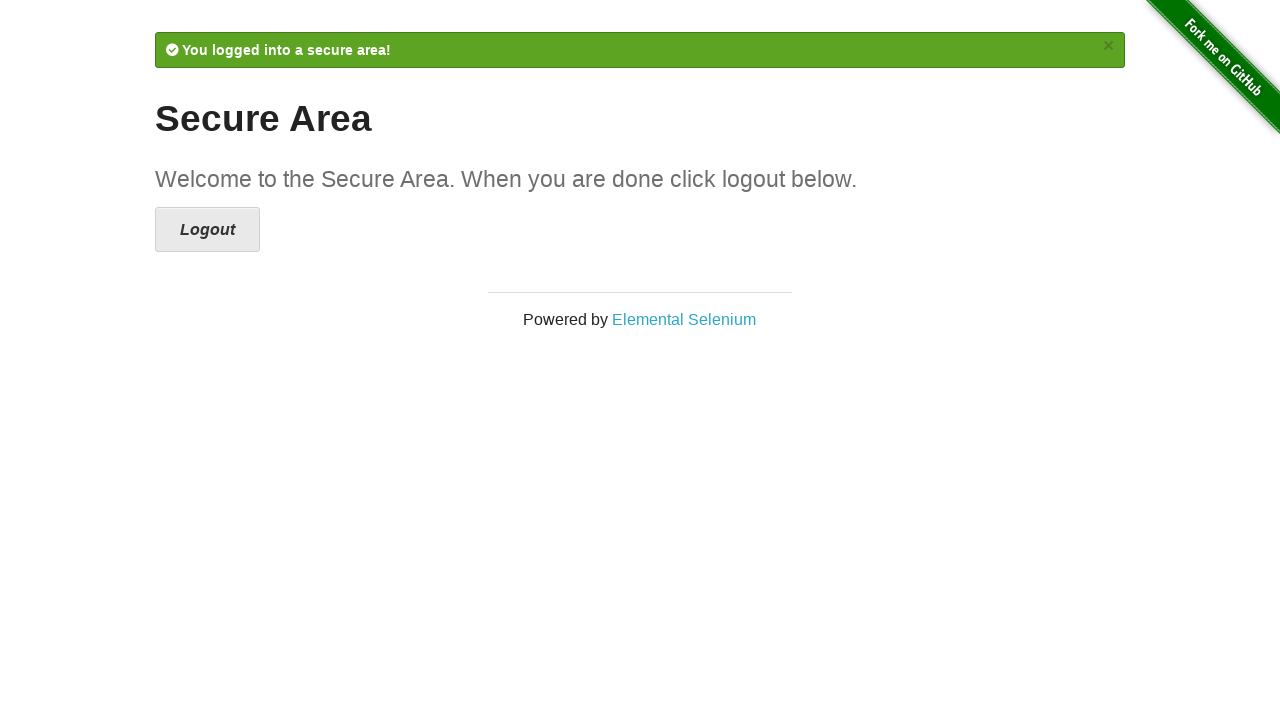